Tests the PyPI search functionality by entering a package name in the search input, clicking the search button, and verifying the package appears in the search results.

Starting URL: https://pypi.org/

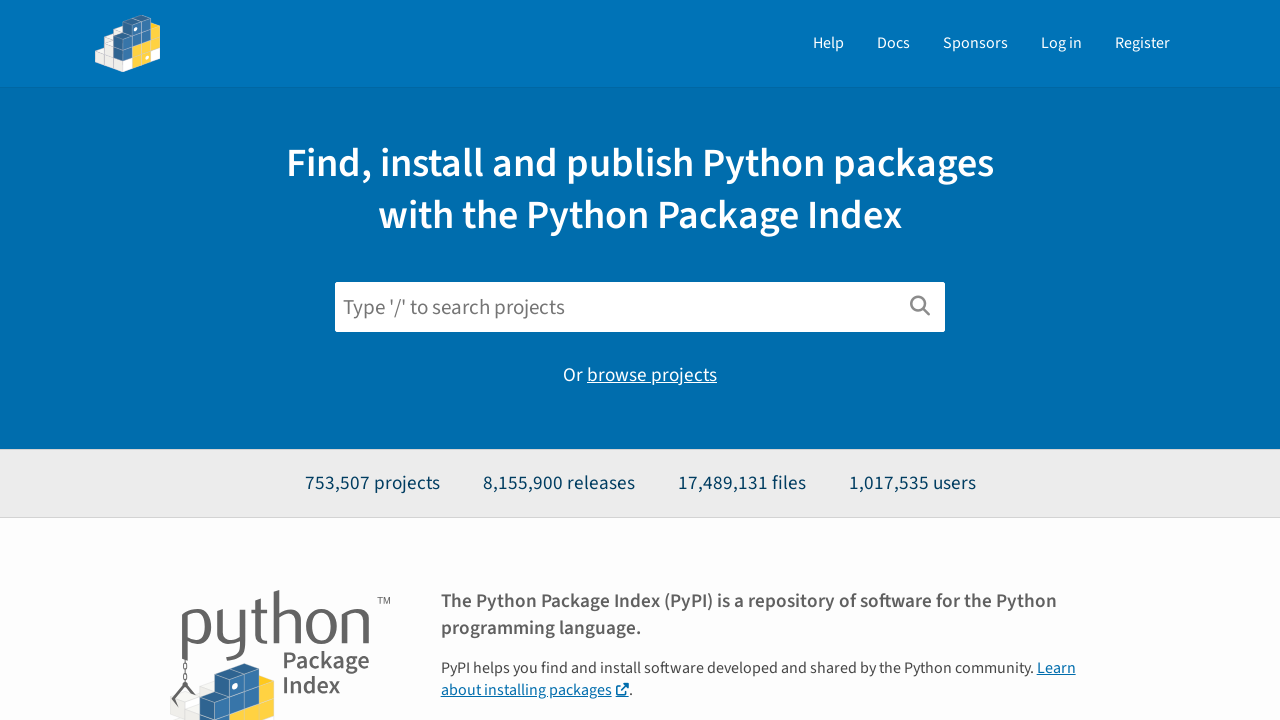

Filled search input with 'citronella' package name on #search
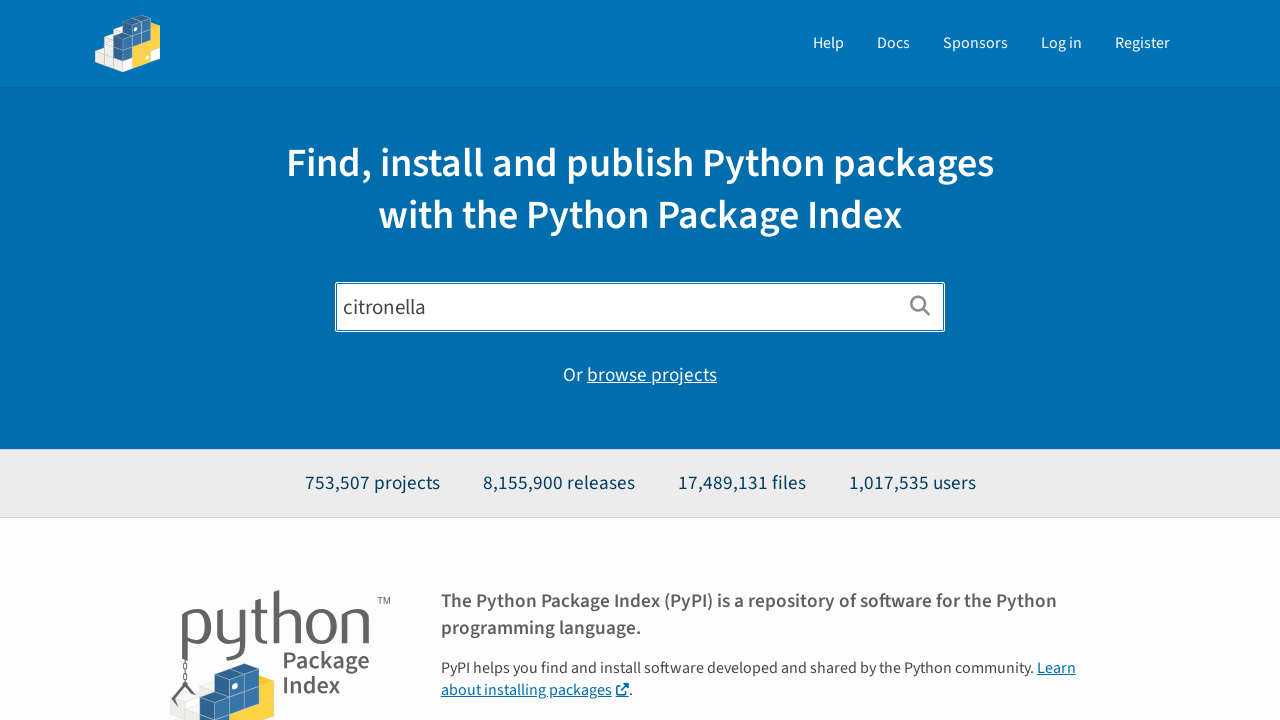

Clicked search button to perform search at (920, 307) on xpath=//button[@type='submit']
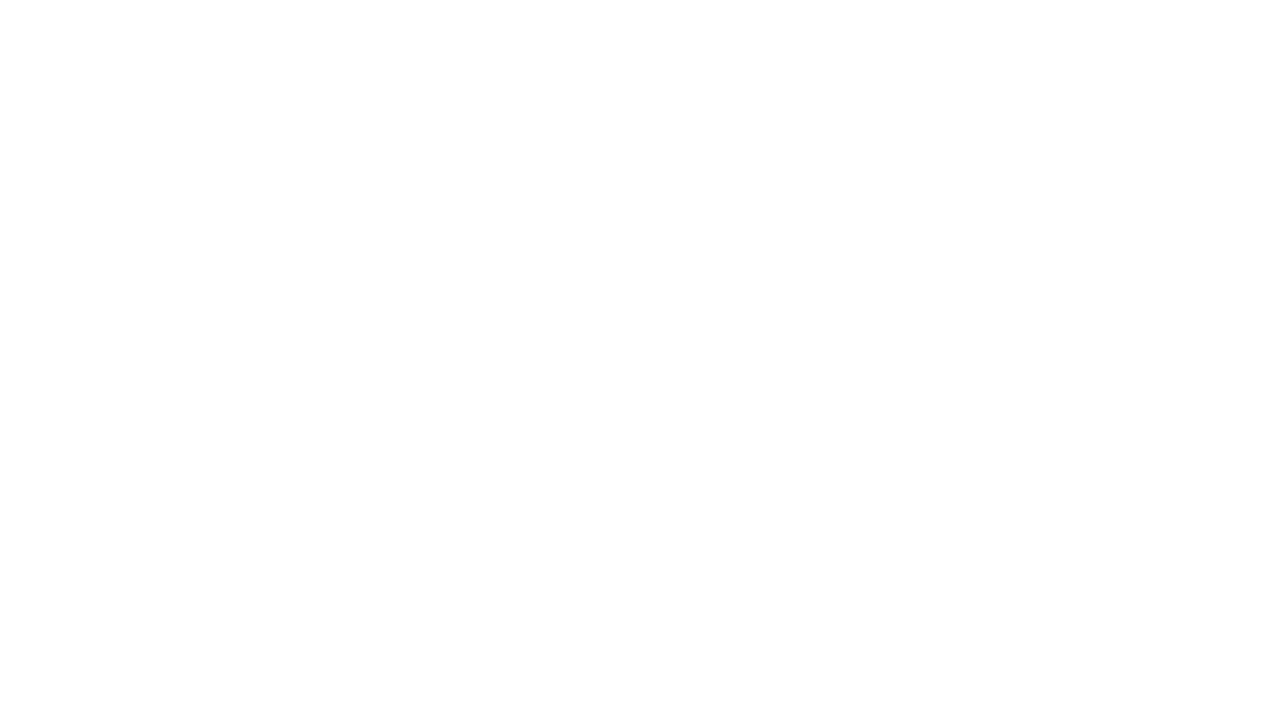

Search results loaded and package names became visible
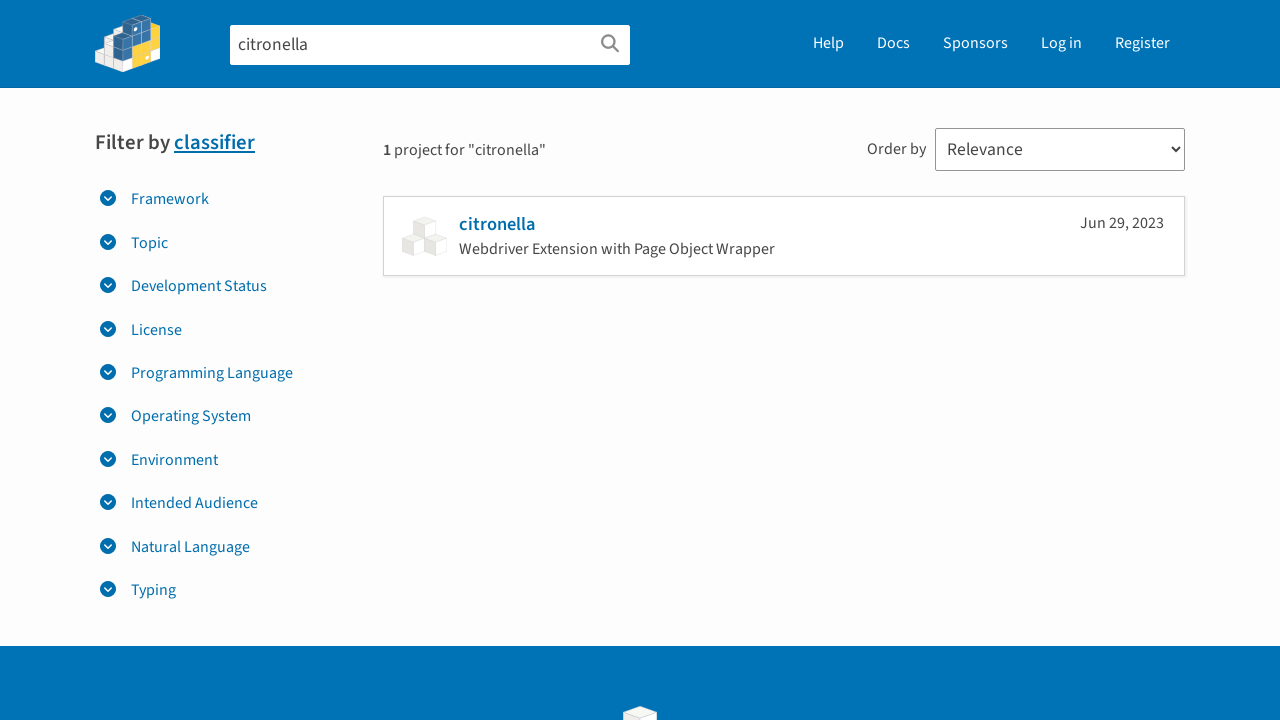

Retrieved all search result package names
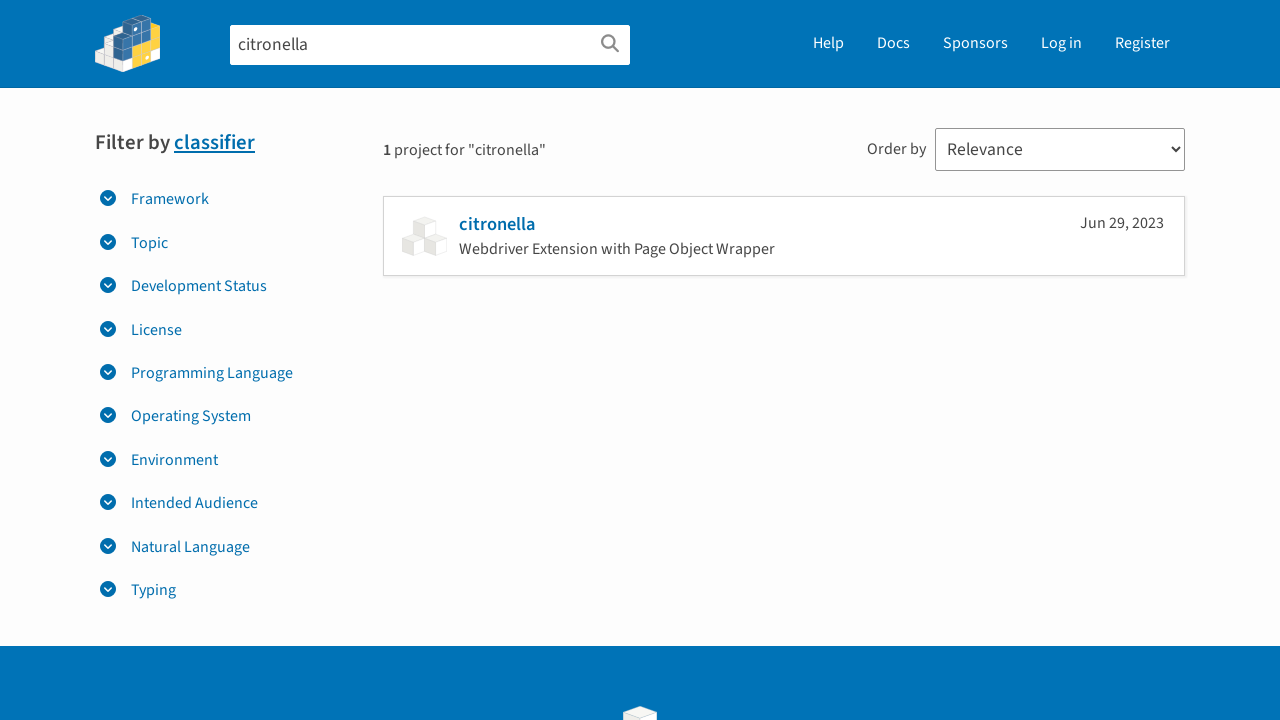

Verified 'citronella' package appears in search results
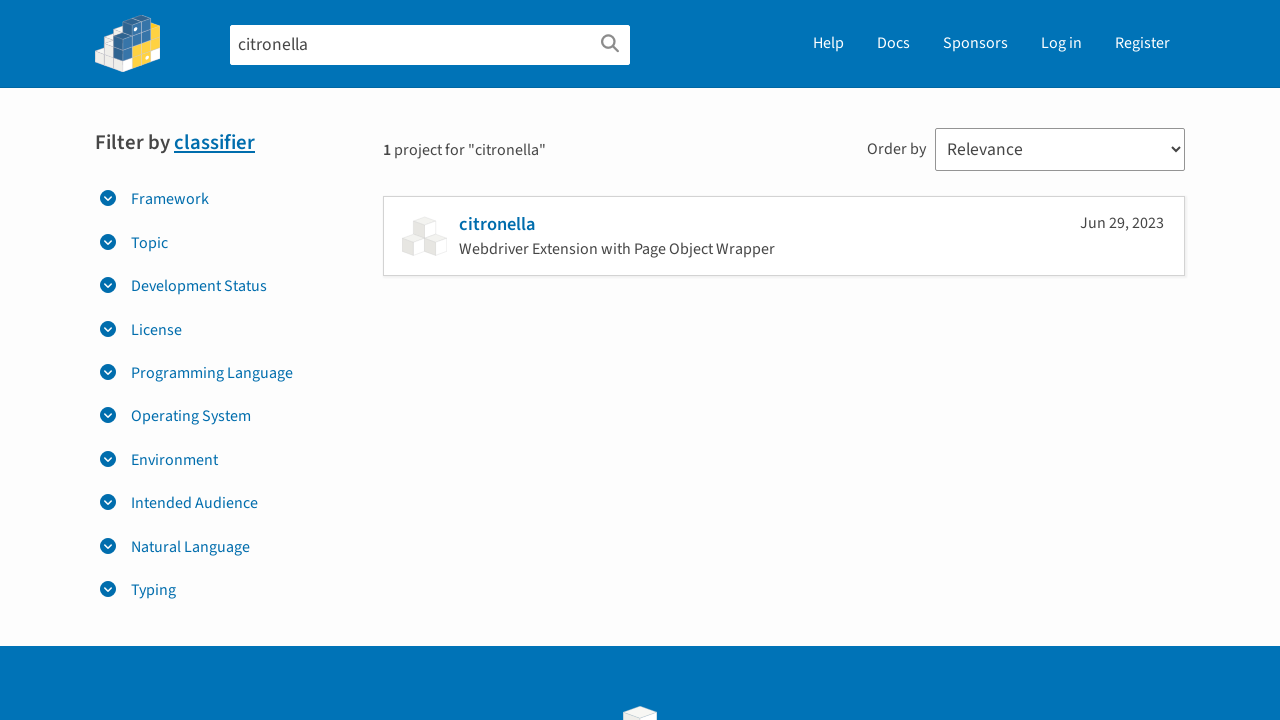

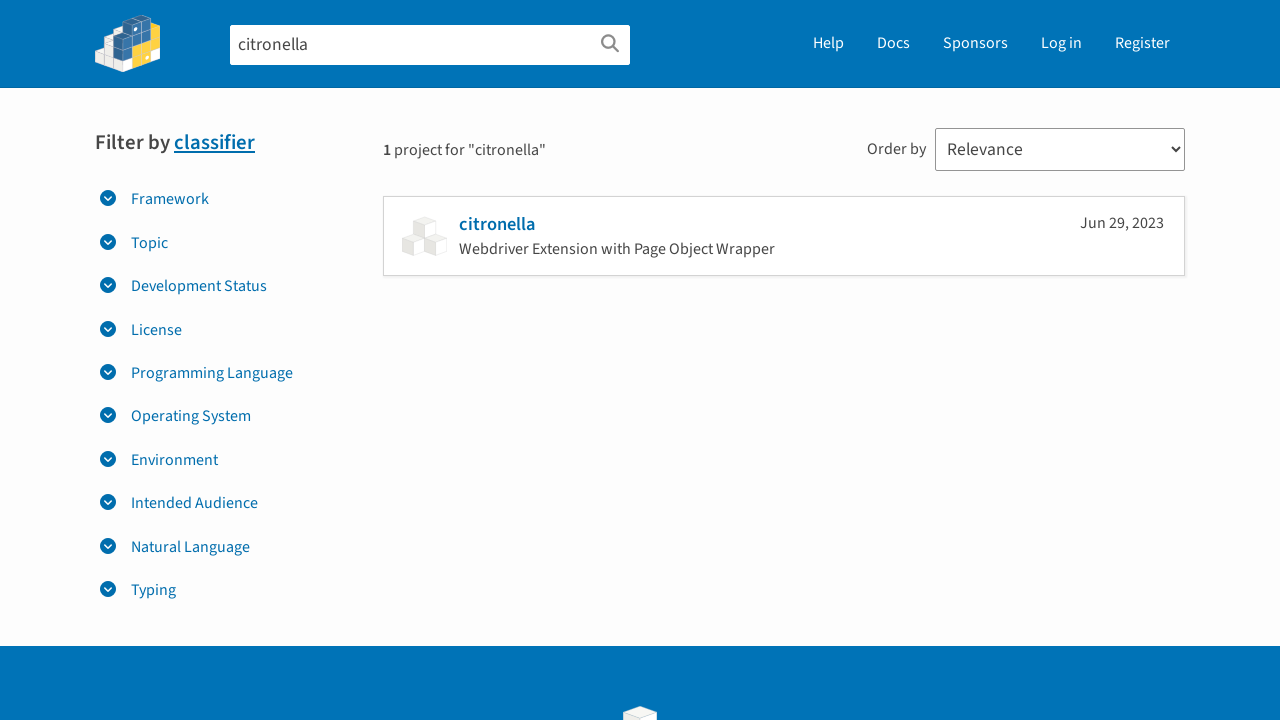